Tests file download functionality by clicking on a download link

Starting URL: https://the-internet.herokuapp.com/download

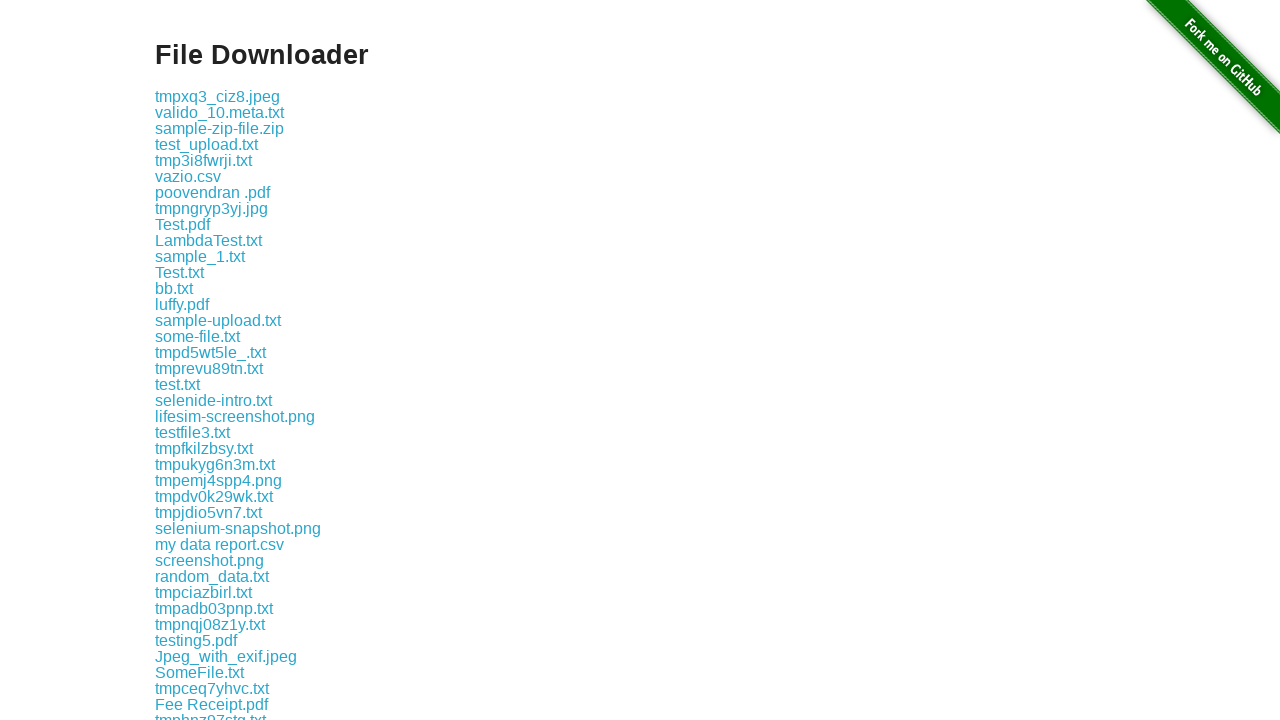

Clicked on file download link 'some-file.txt' at (198, 336) on xpath=//a[contains(text(),'some-file.txt')]
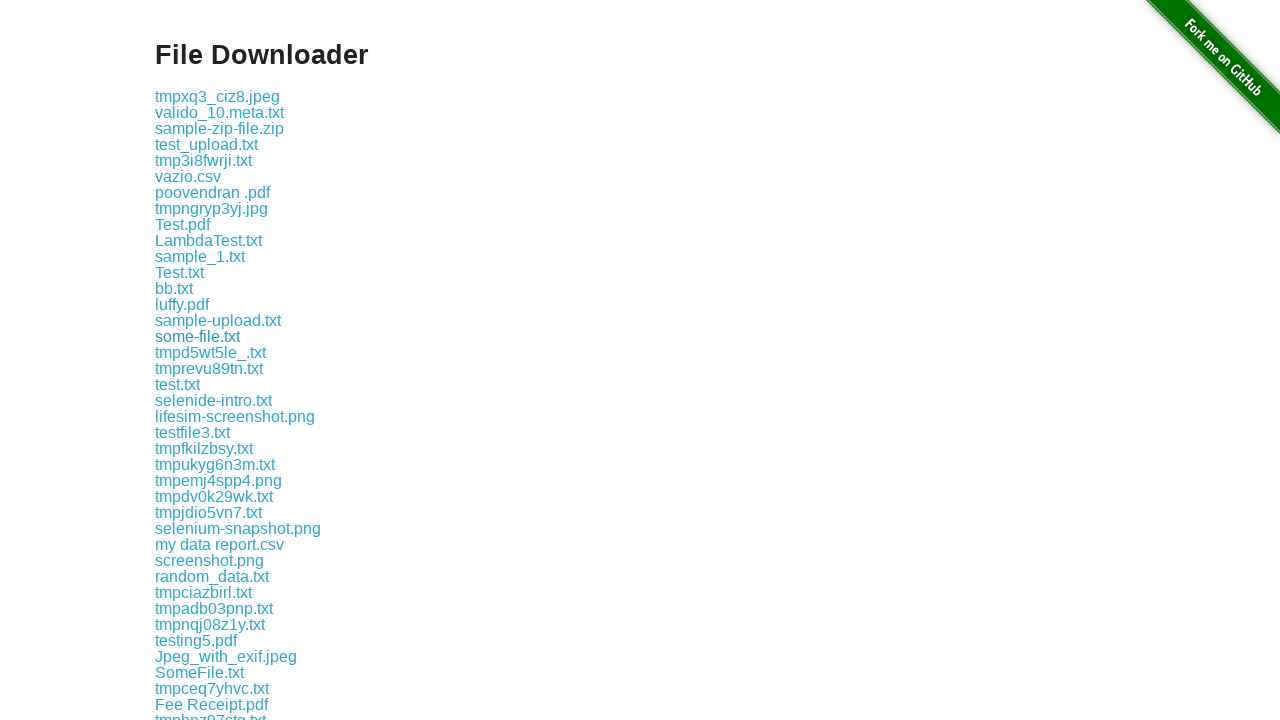

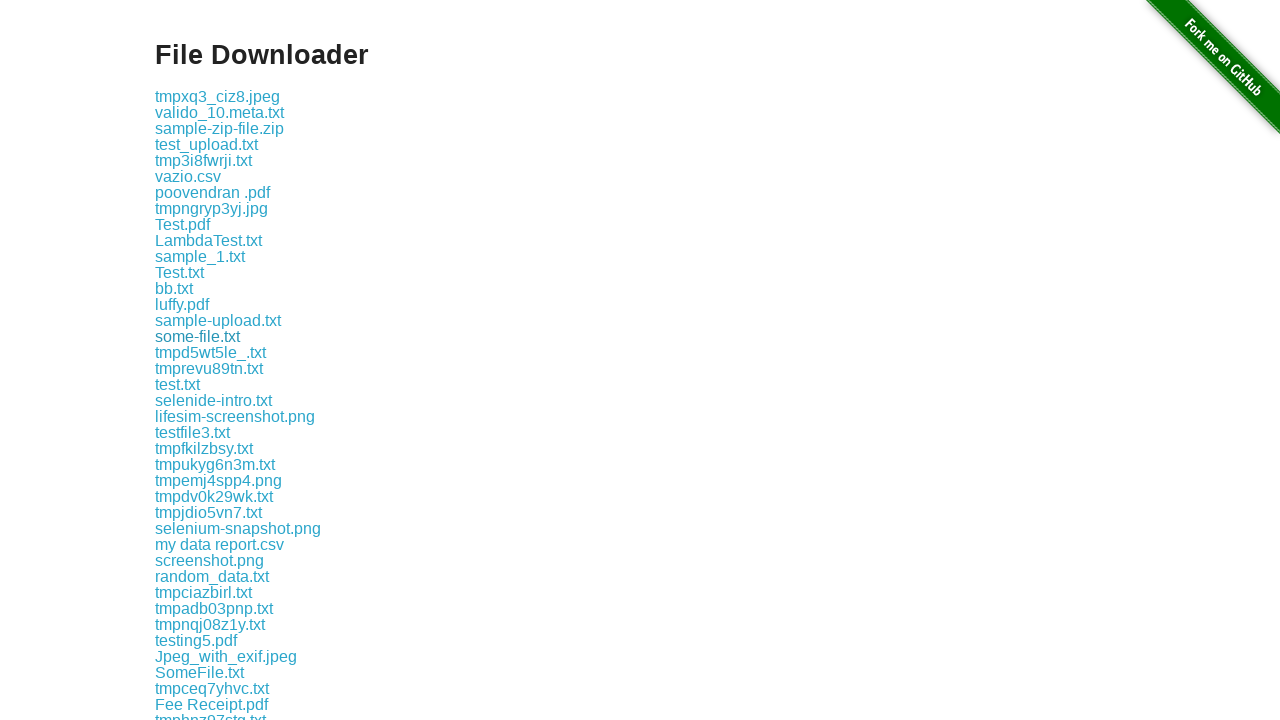